Tests handling of disabled form elements by using JavaScript to set a value in a disabled password field, then clicking a button to enable it and entering text normally

Starting URL: https://seleniumpractise.blogspot.com/2016/09/how-to-work-with-disable-textbox-or.html

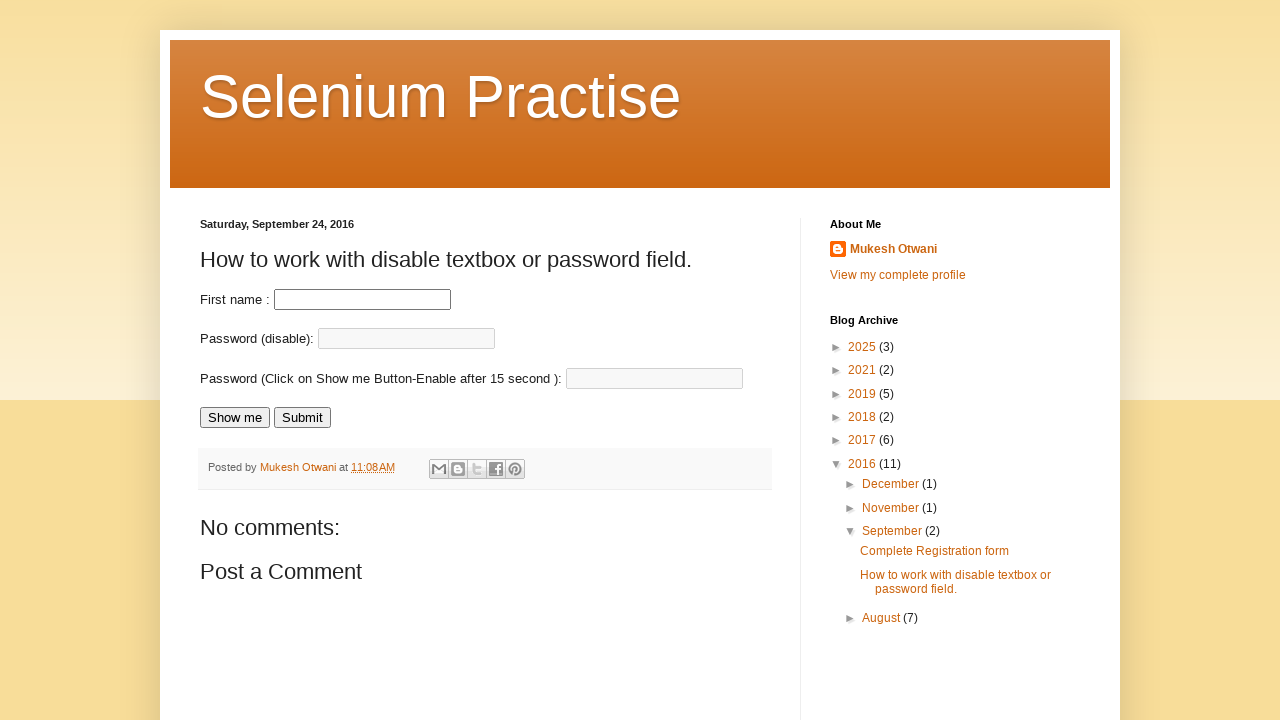

Waited for disabled password field to be visible
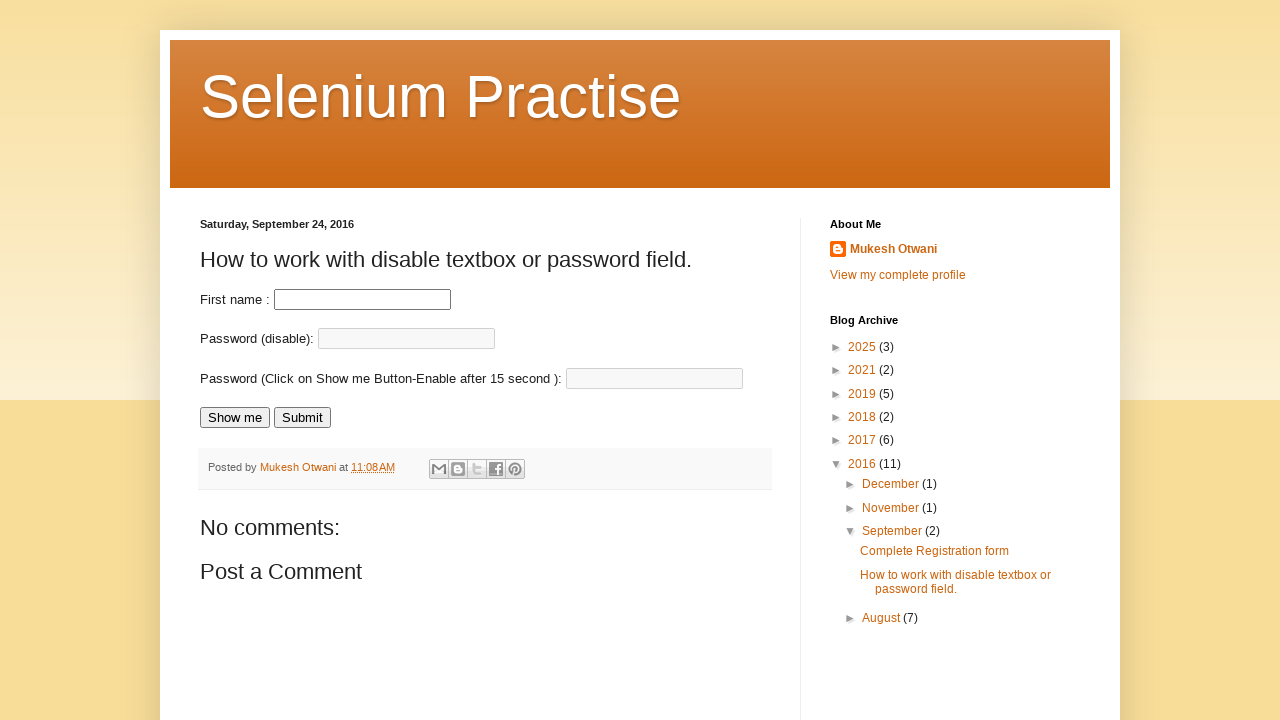

Set value 'Password Test' in disabled password field using JavaScript
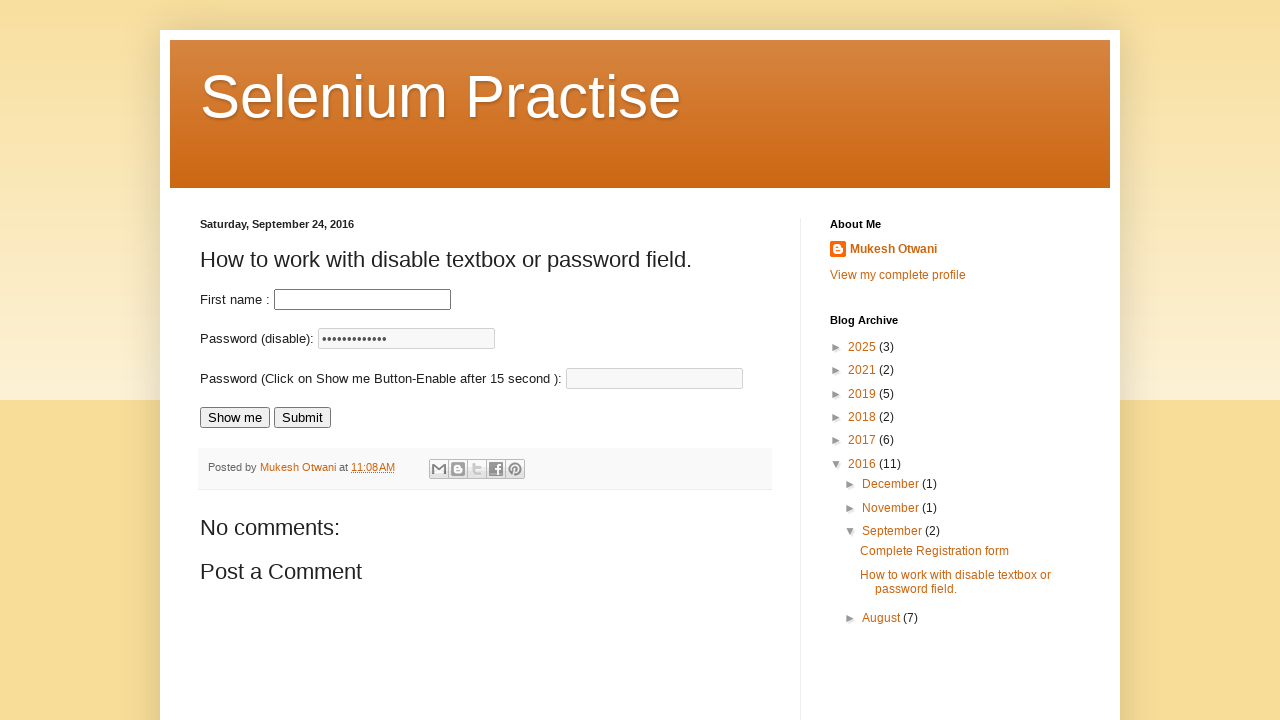

Clicked 'Show me' button to enable new password field at (235, 418) on input[value='Show me']
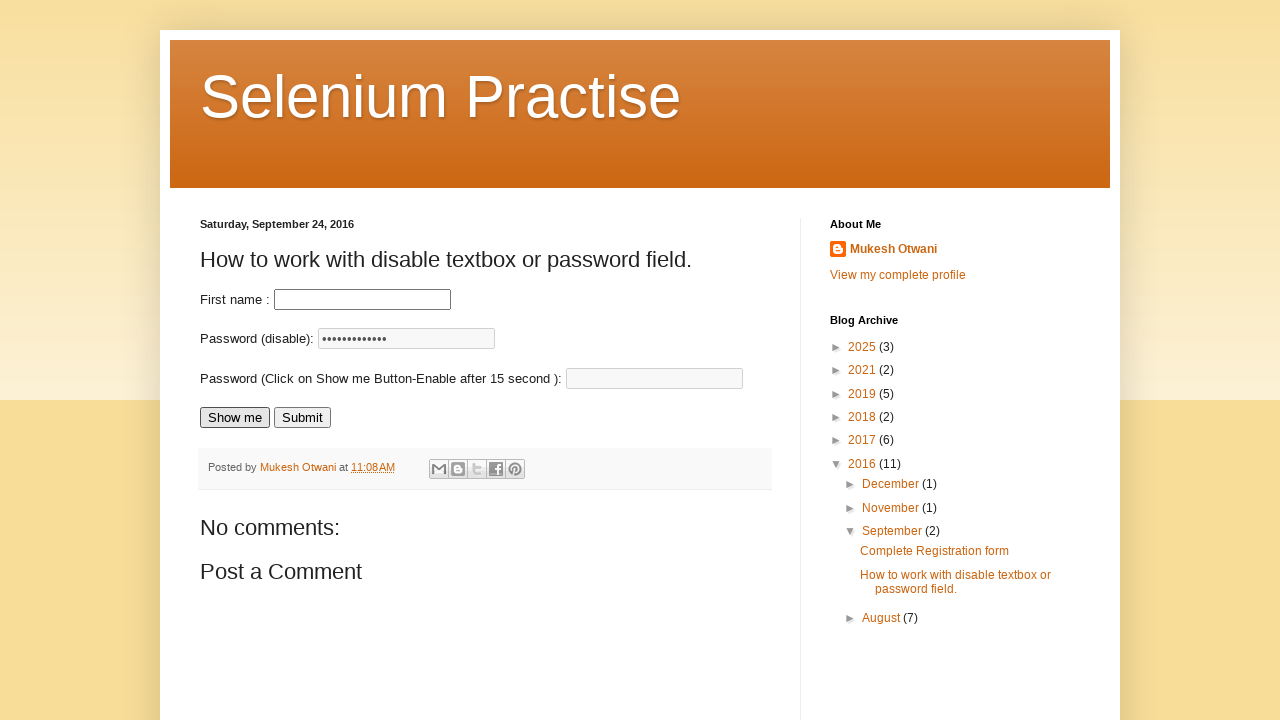

Waited for new password field to be enabled
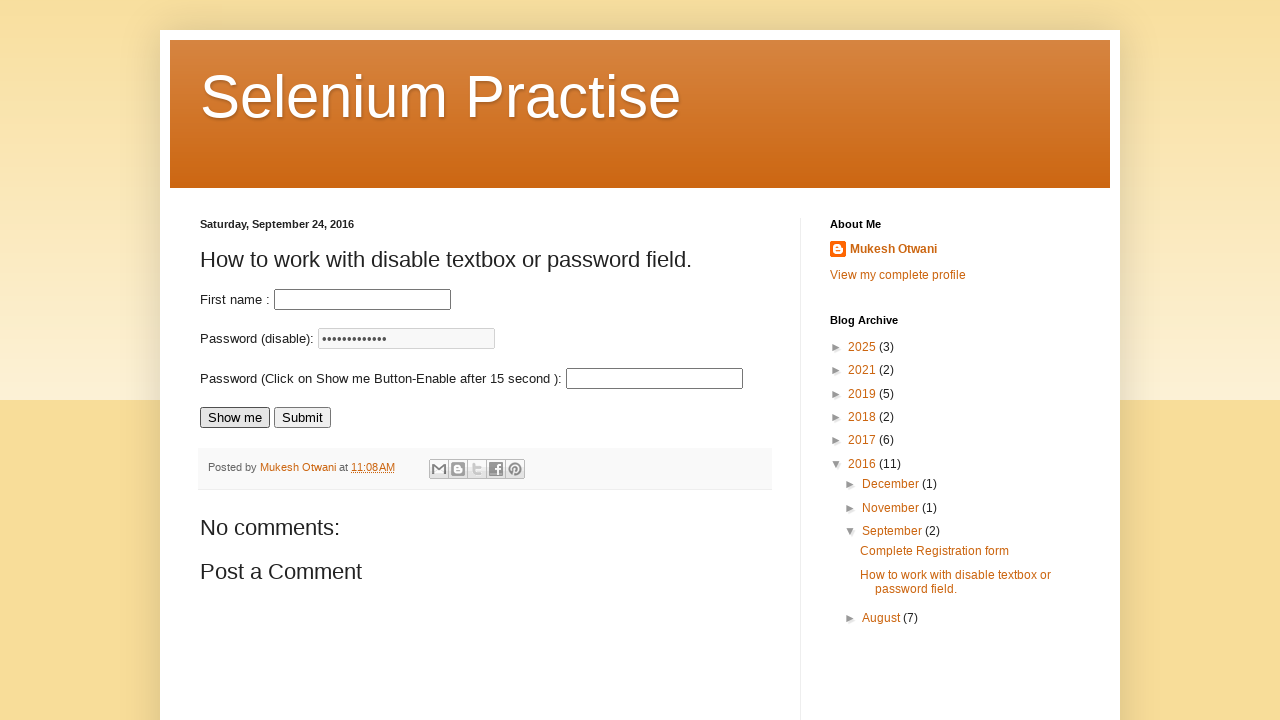

Filled new password field with 'Hello New Password' on #passnew
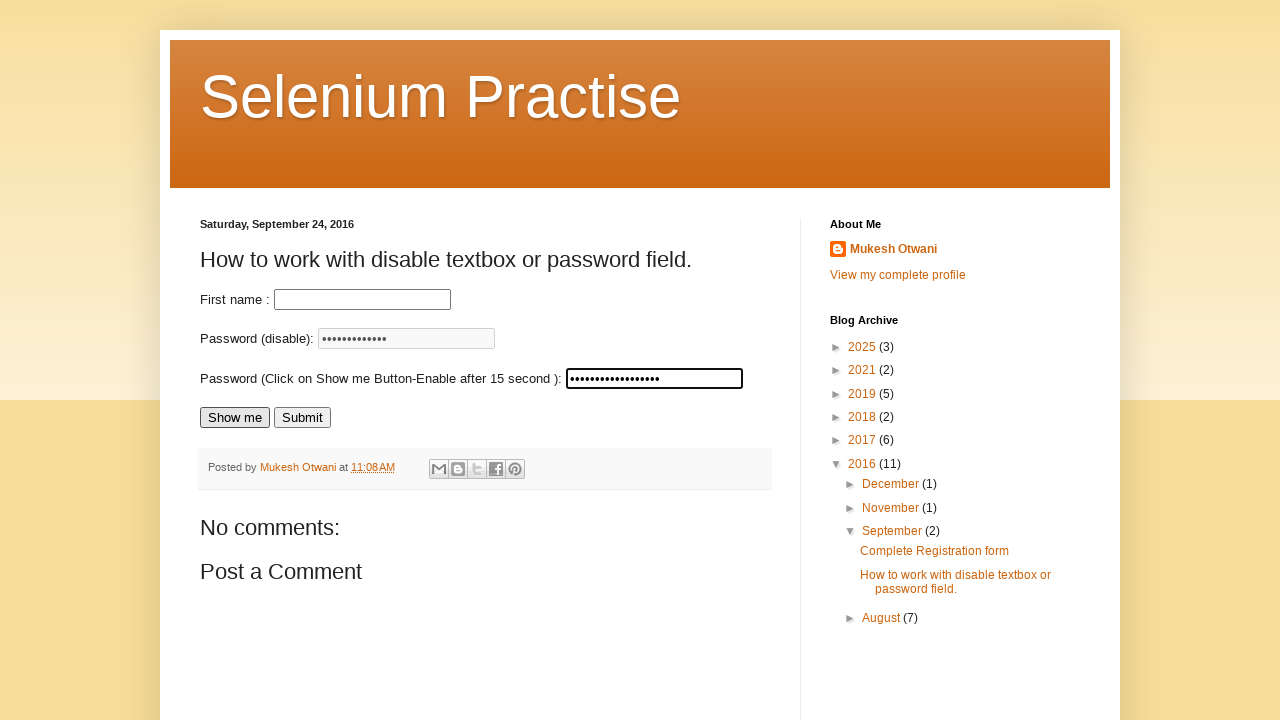

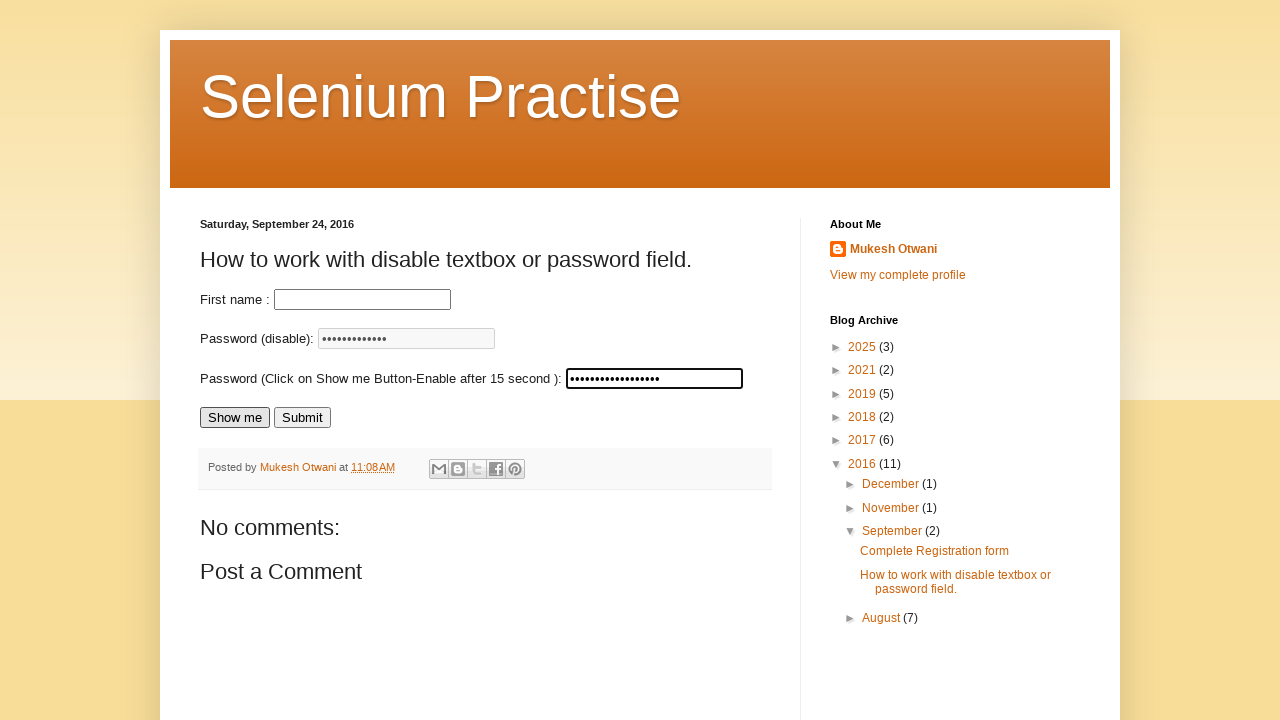